Scrolls down the Douban movie ranking page by executing JavaScript to scroll 10000 pixels

Starting URL: https://movie.douban.com/typerank?type_name=剧情&type=11&interval_id=100:90&action=

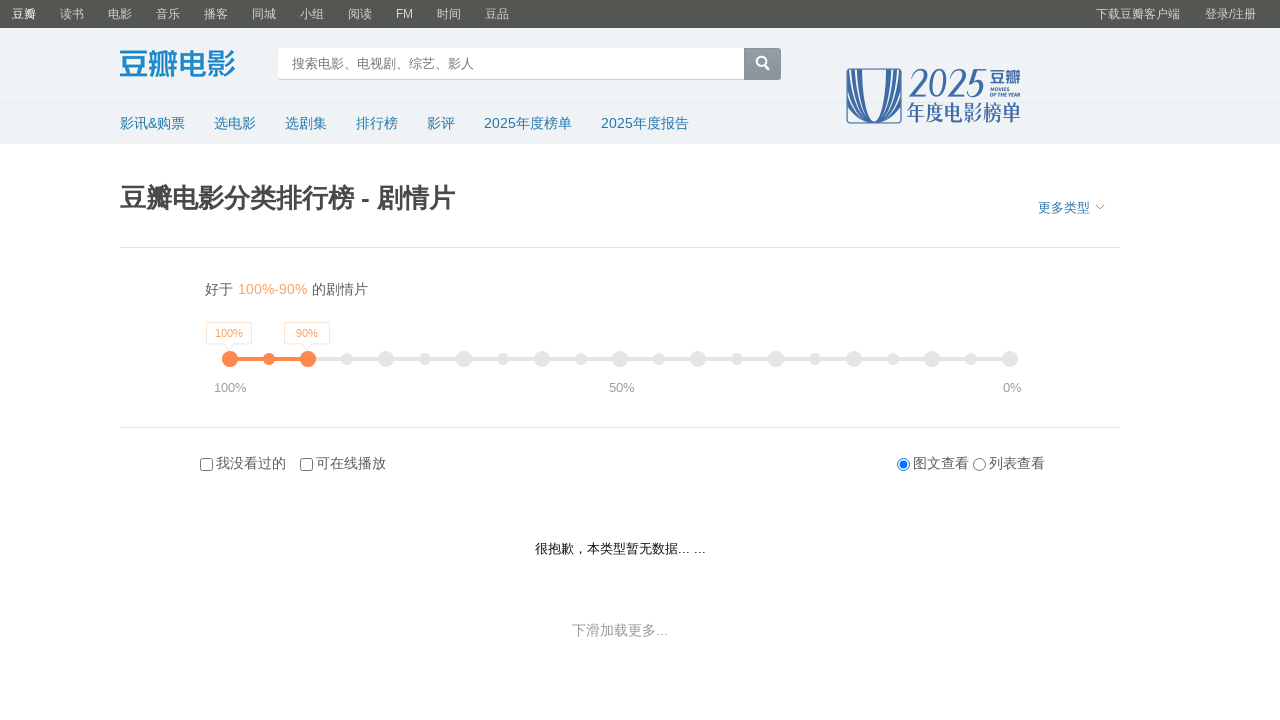

Scrolled down Douban movie ranking page by 10000 pixels using JavaScript
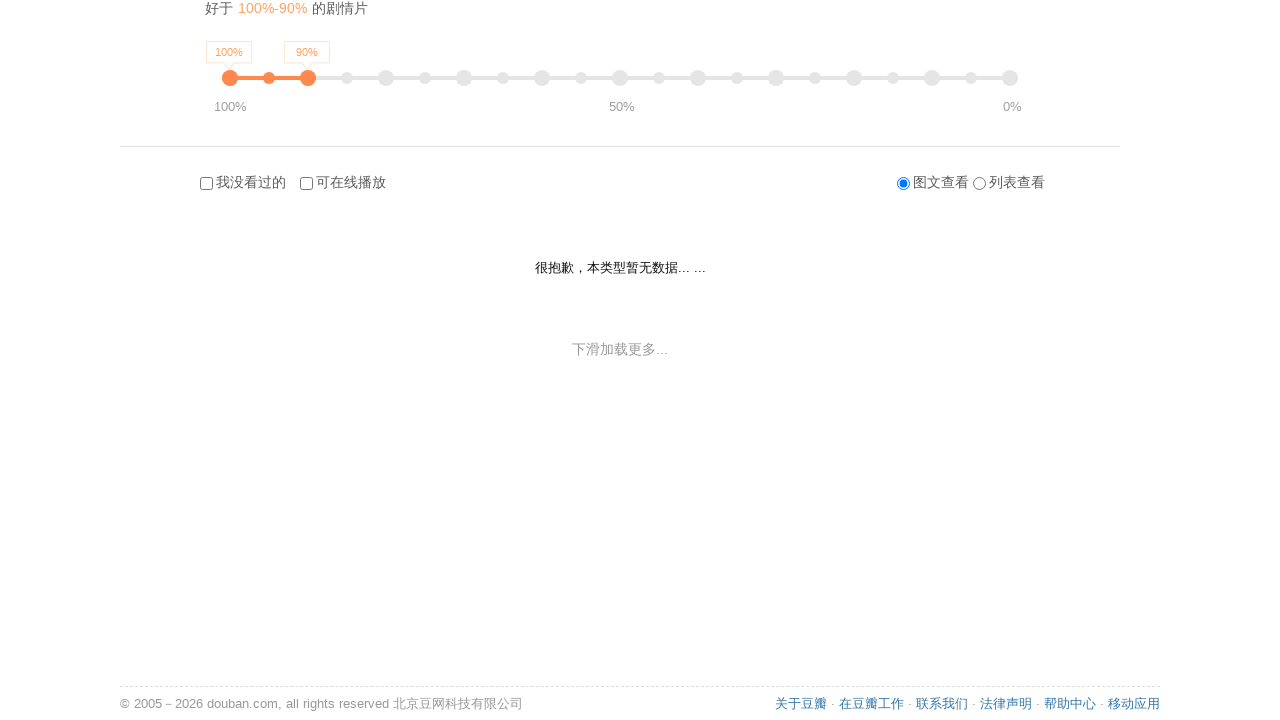

Waited 3 seconds for content to load after scrolling
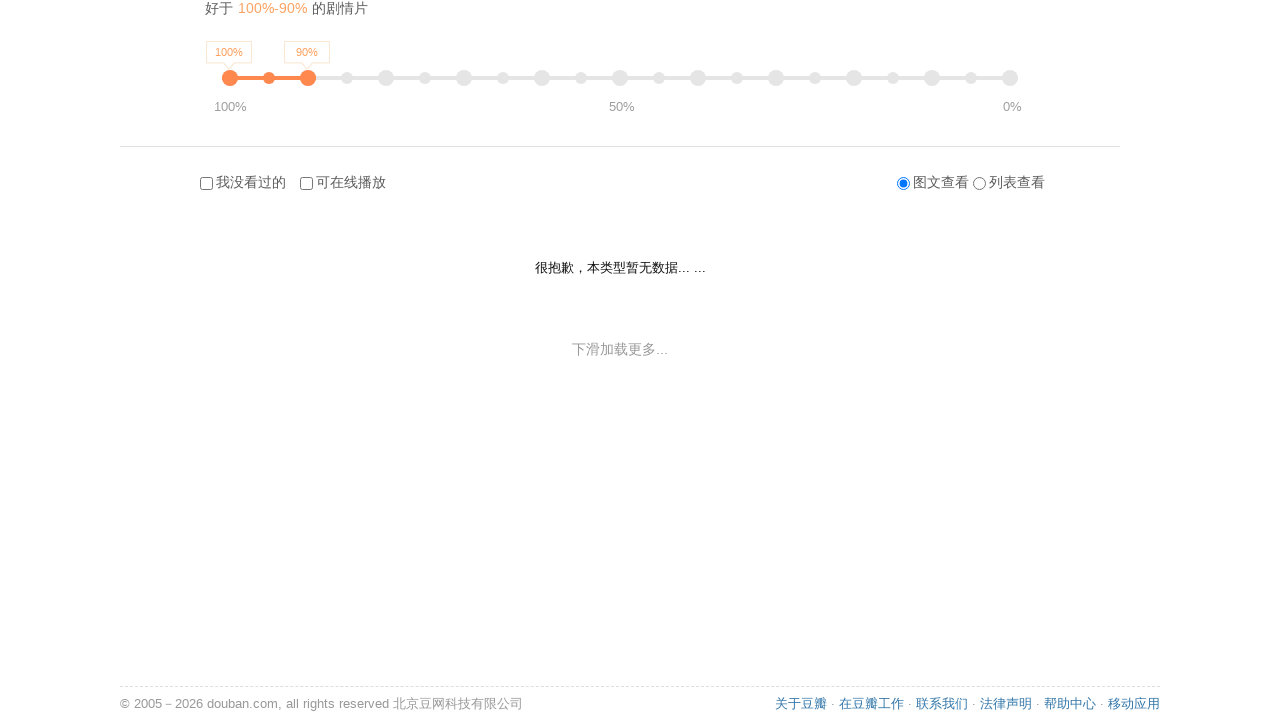

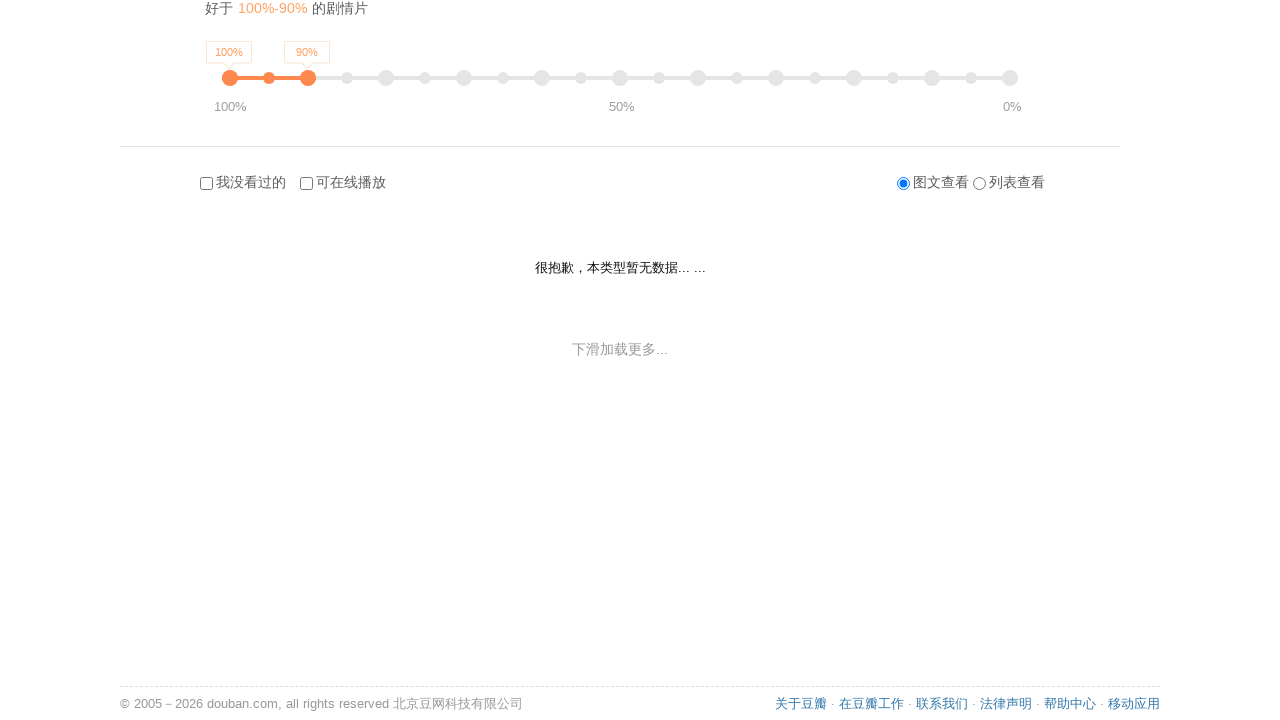